Navigates to the Conduit demo site and clicks on the Sign Up/Register link in the navigation

Starting URL: https://demo.learnwebdriverio.com/

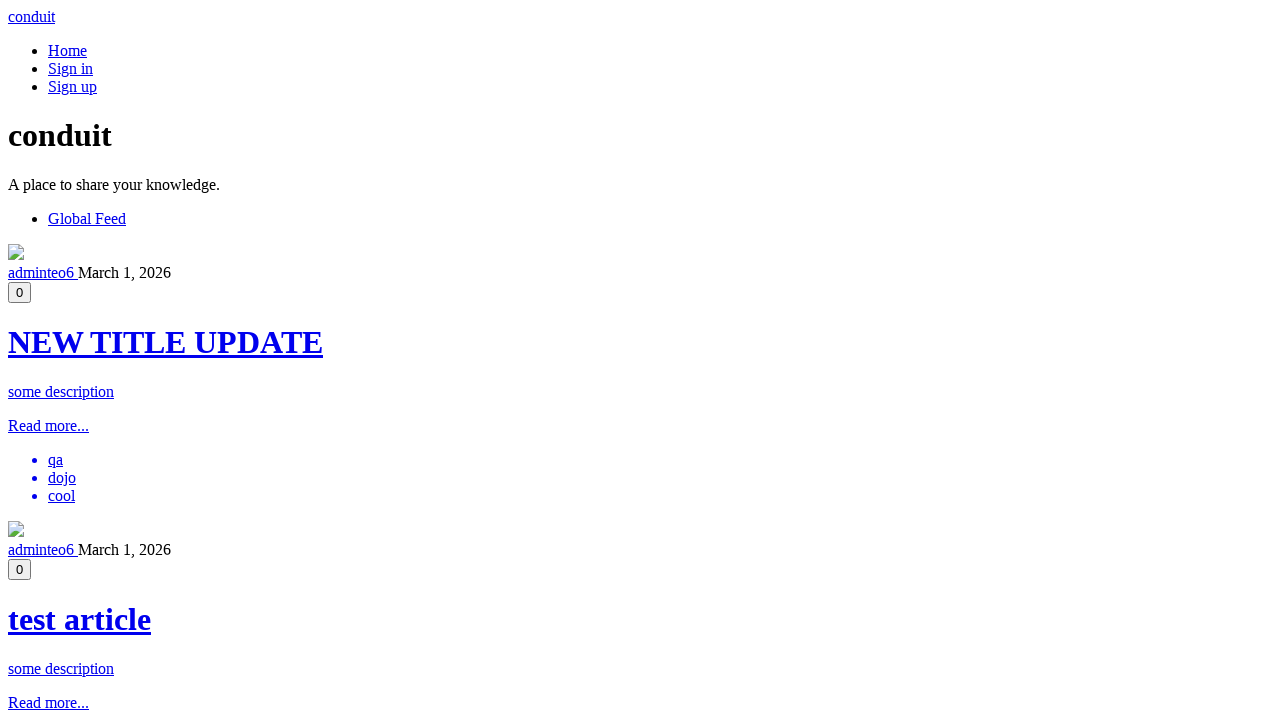

Waited for main Conduit heading to load
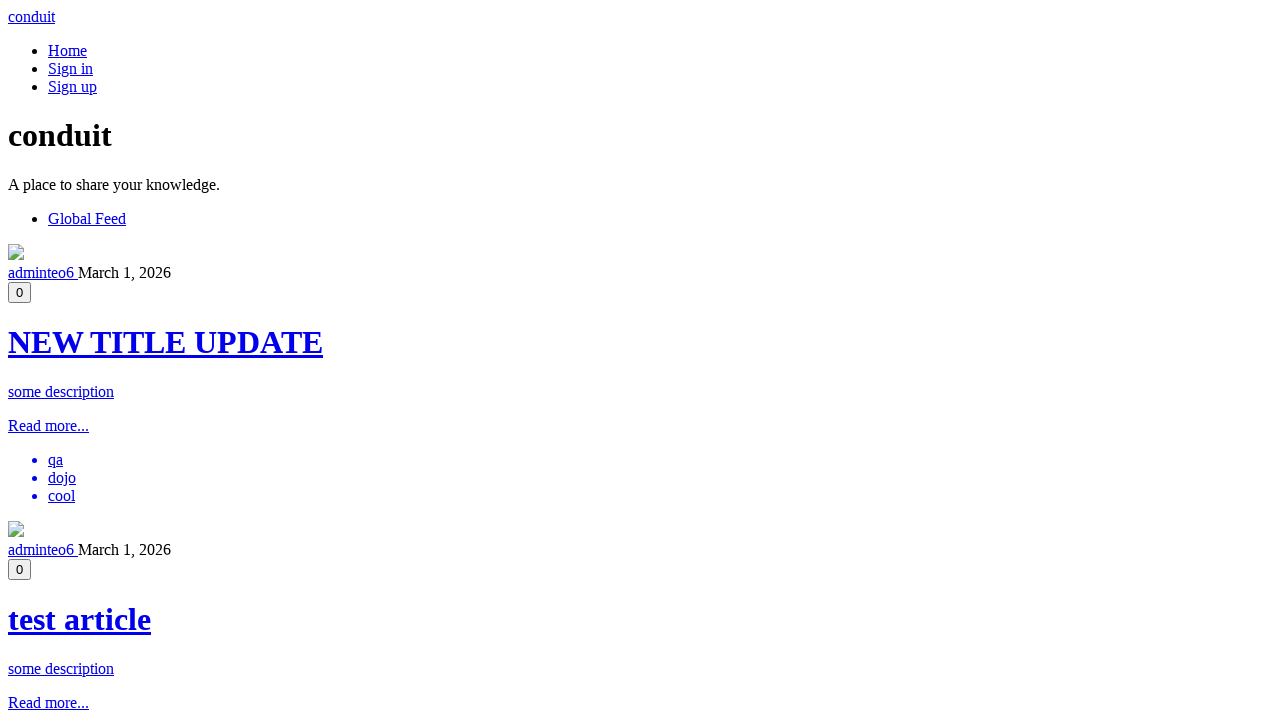

Clicked Sign Up/Register link in navigation at (72, 86) on a.nav-link[href='/register']
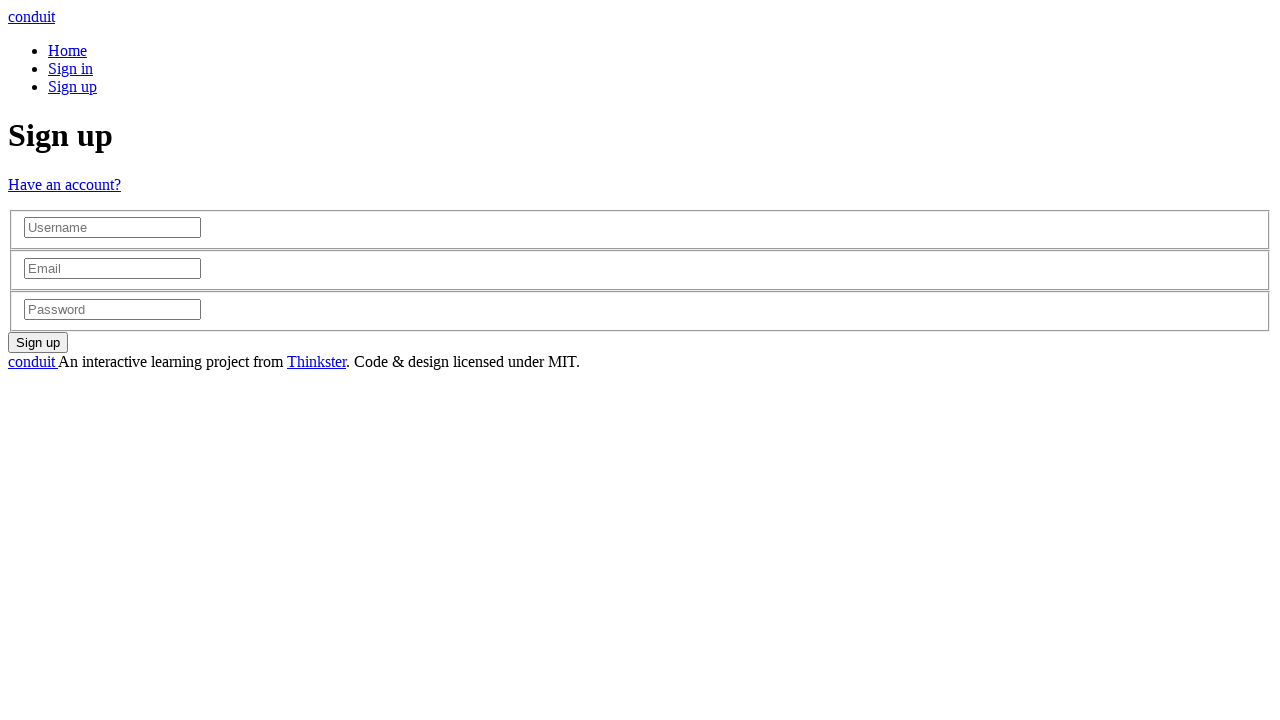

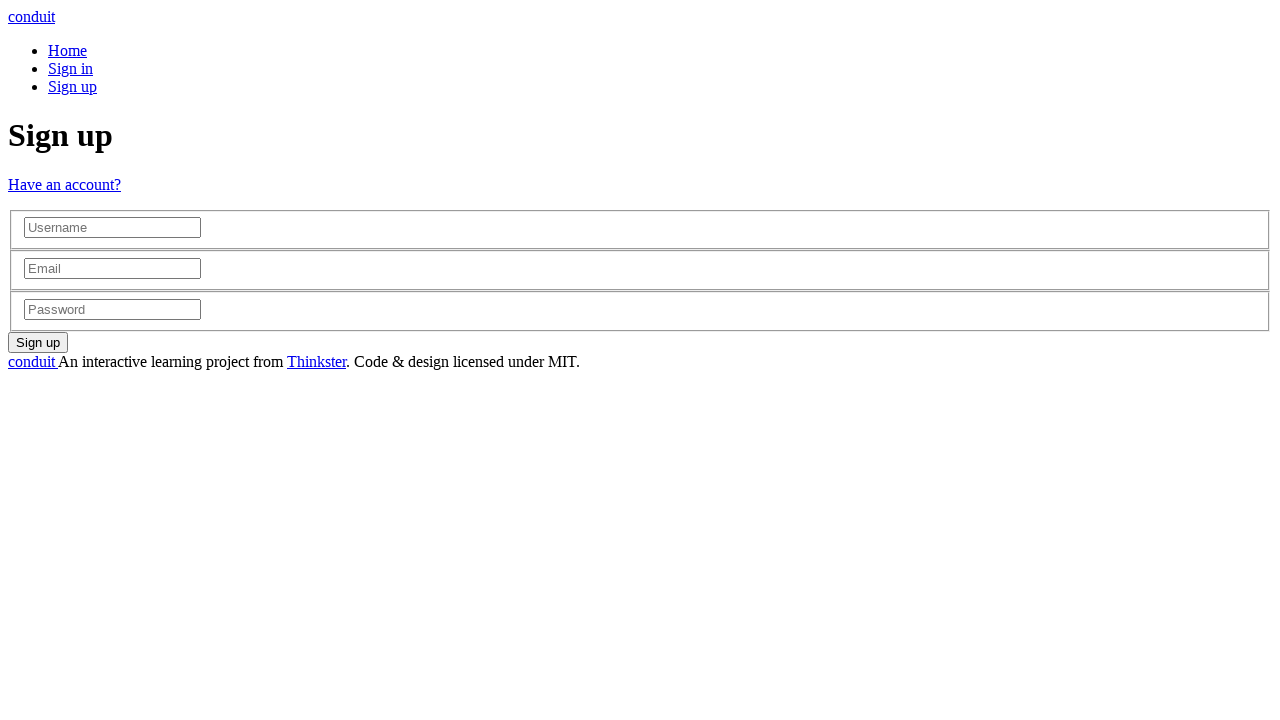